Tests a text box form on DemoQA by navigating to the Elements section, filling out various fields (name, email with multiple validation attempts, current address, permanent address), and submitting the form.

Starting URL: https://demoqa.com

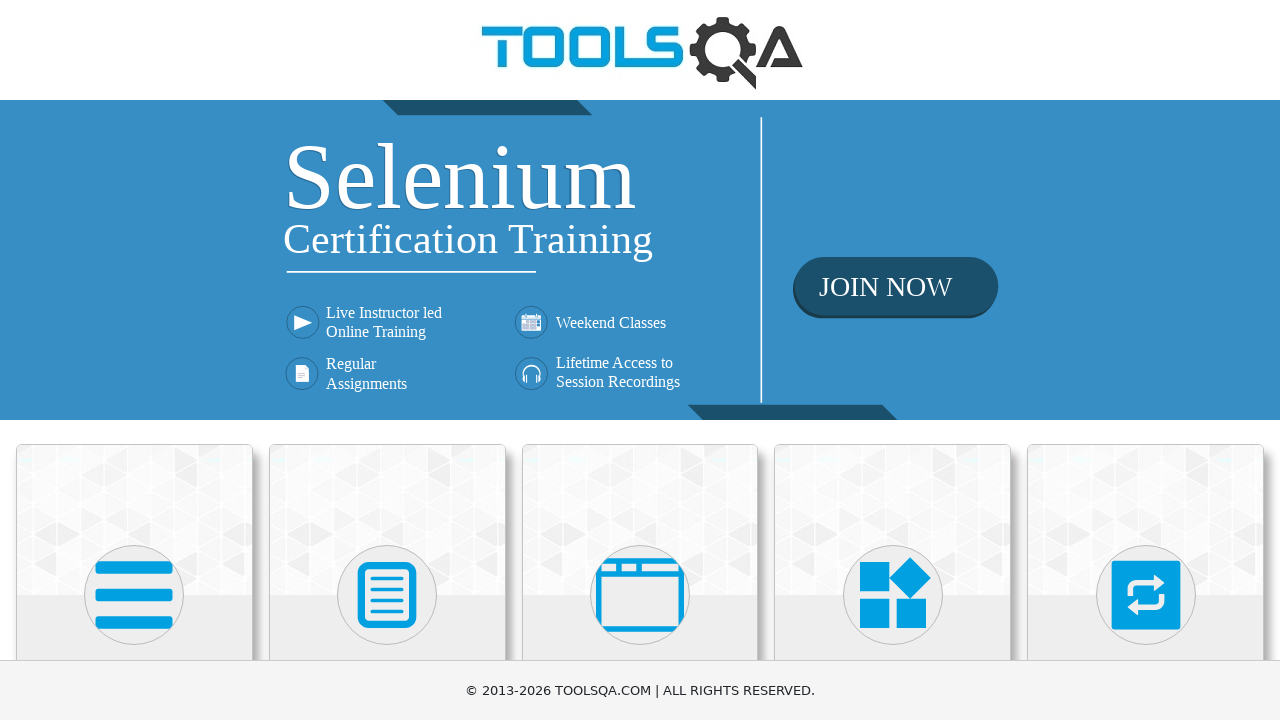

Clicked on Elements menu (first card with avatar) at (134, 595) on (//div[@class='avatar mx-auto white'])[1]
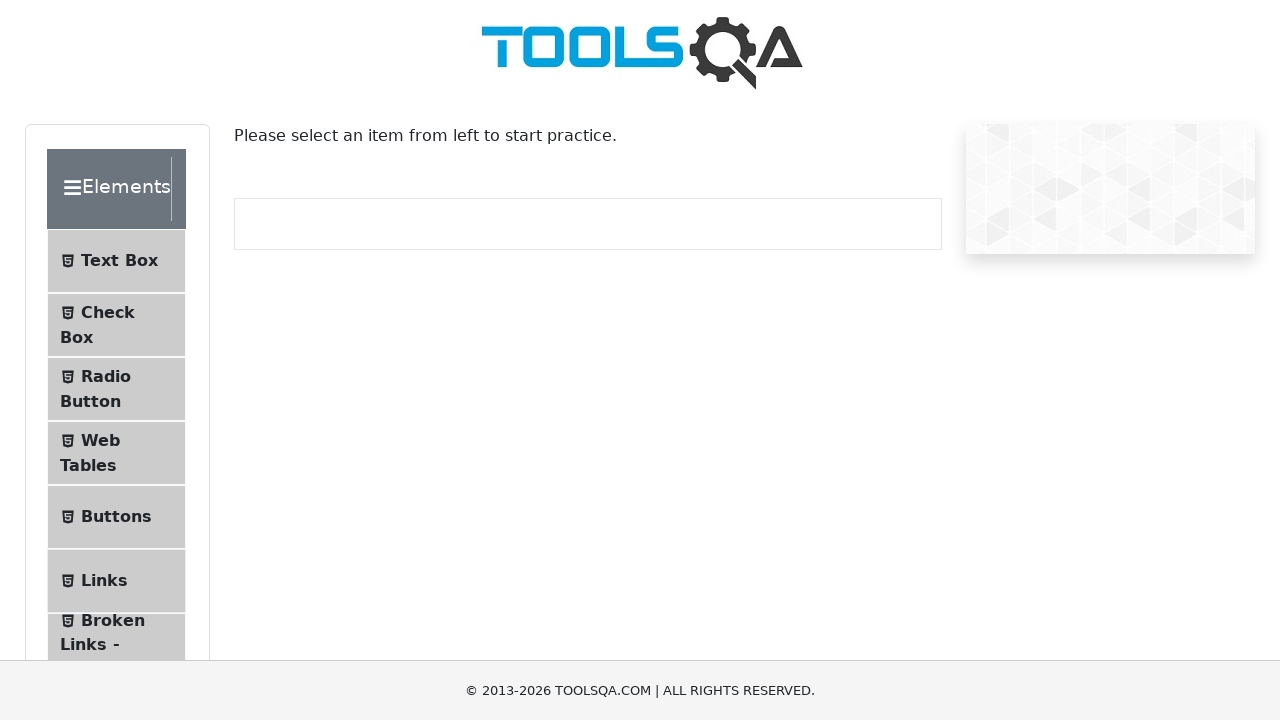

Clicked on Text Box sub-menu item at (116, 261) on #item-0
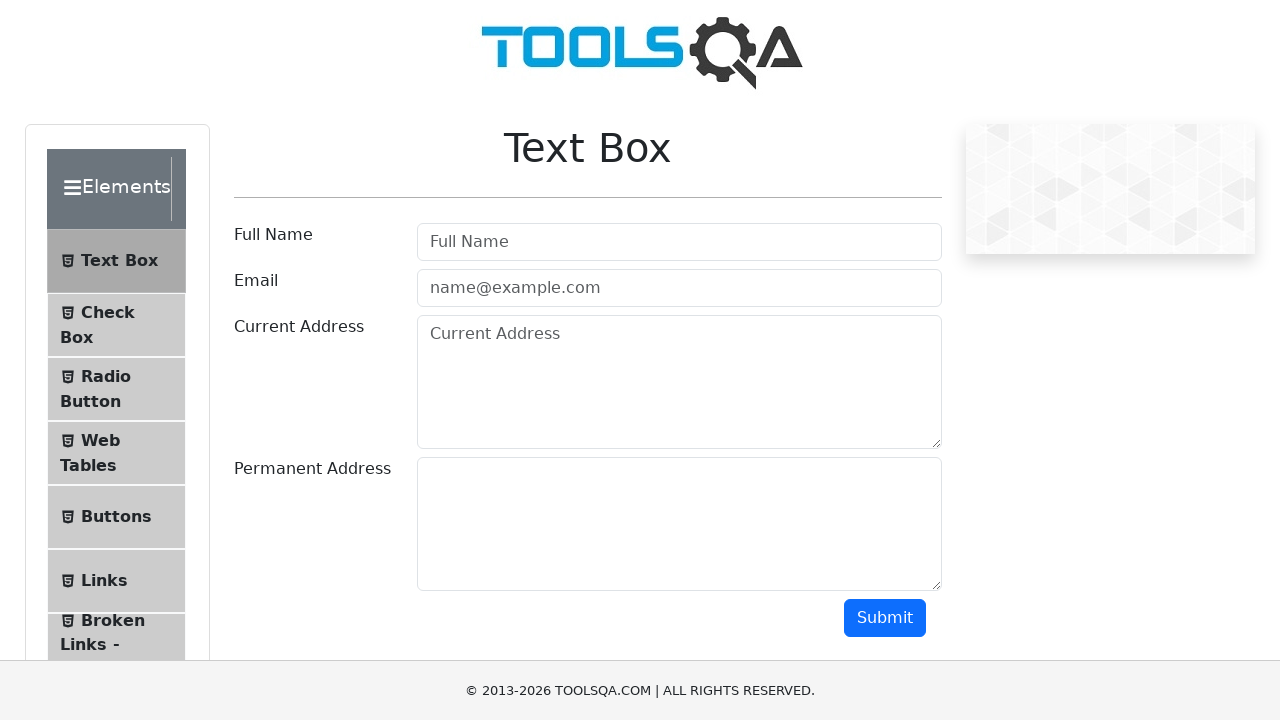

Filled in full name field with 'FullNameTest' on #userName
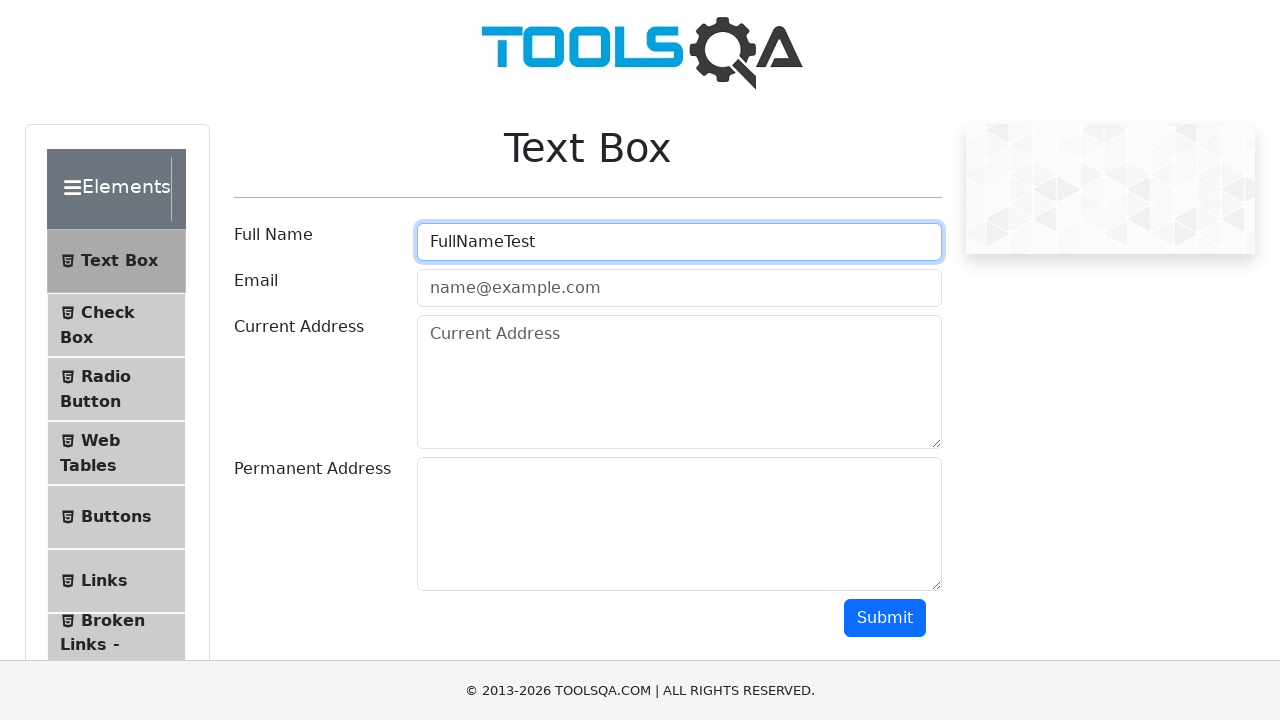

Filled in email field with invalid email 'EmailTest' (first attempt) on #userEmail
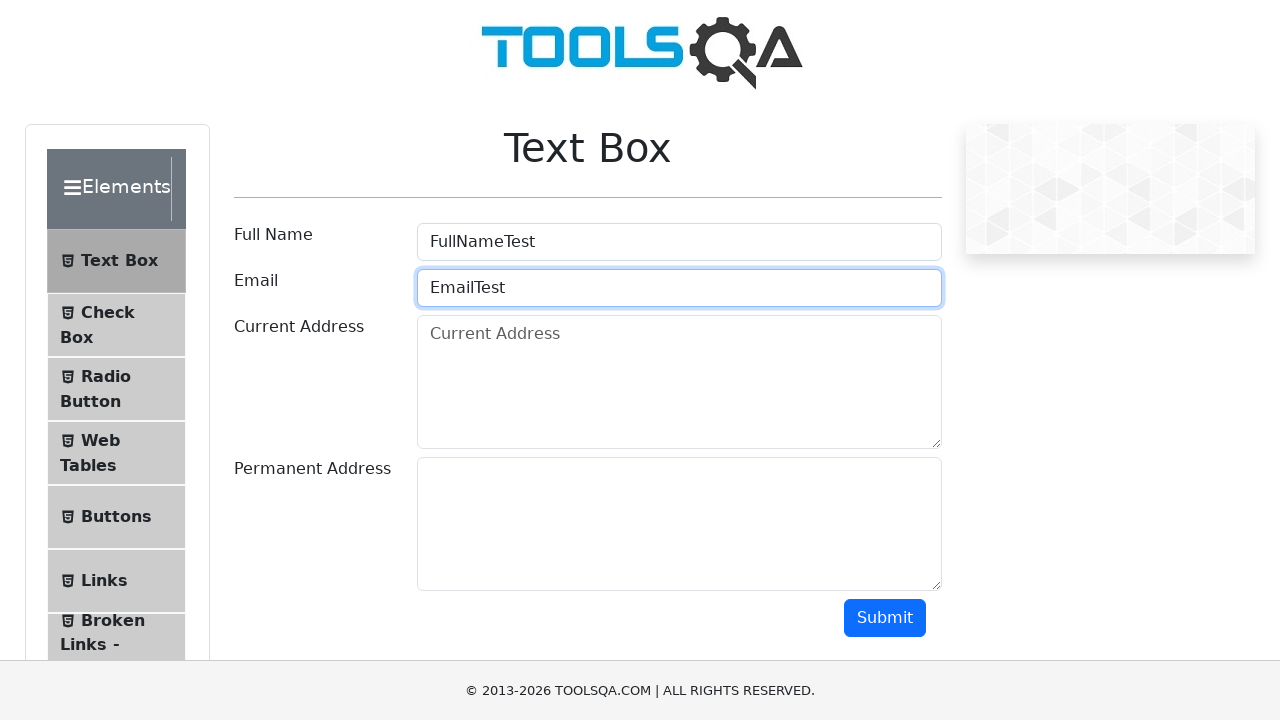

Clicked submit button (first attempt with invalid email) at (885, 618) on #submit
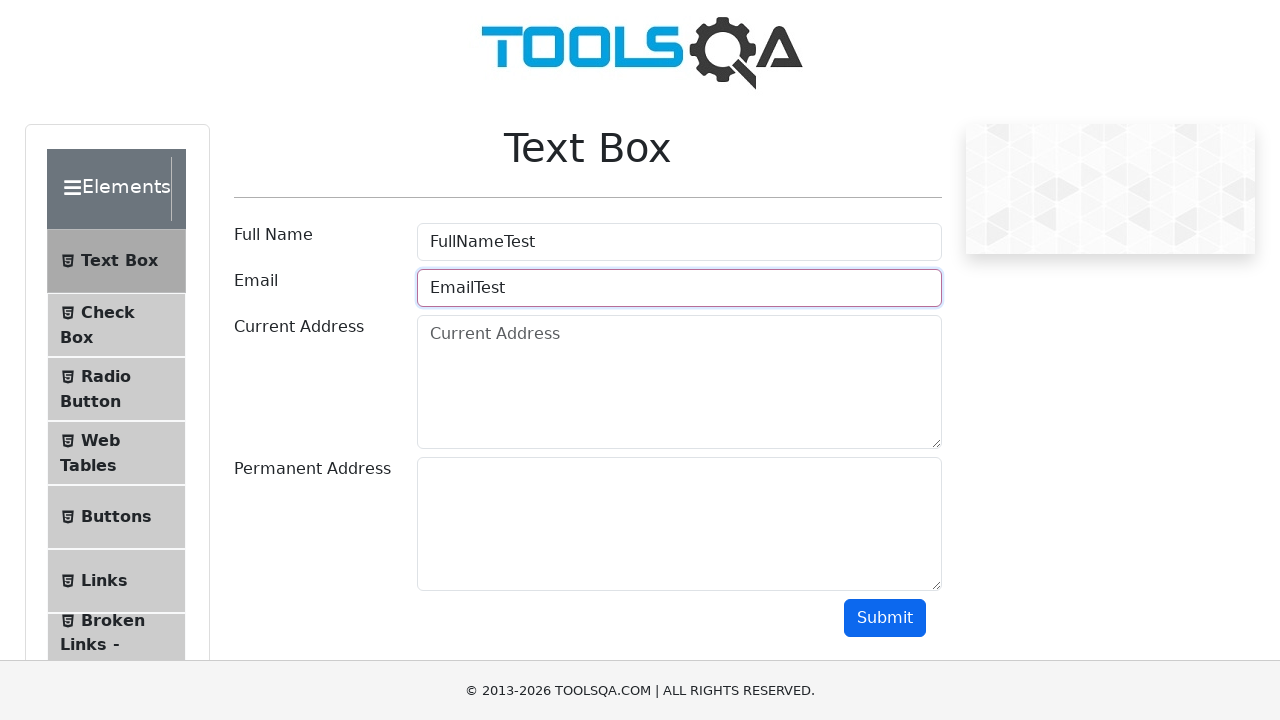

Cleared email field on #userEmail
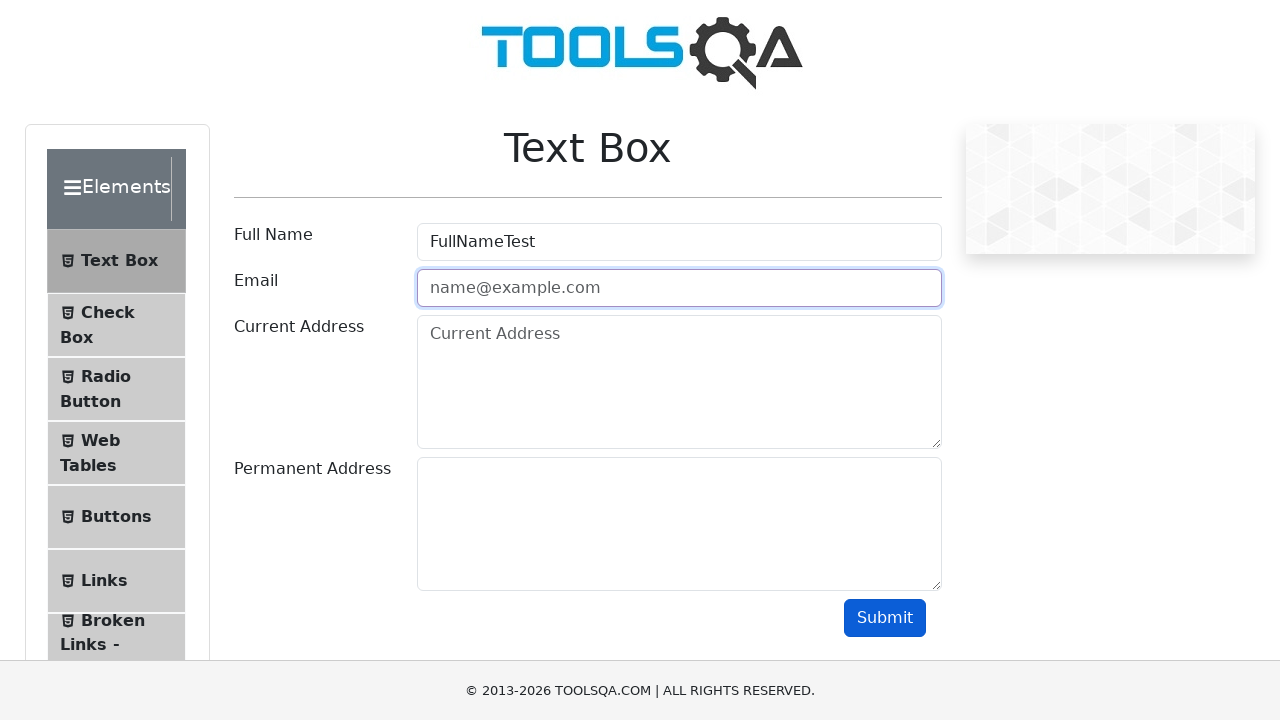

Filled in email field with invalid email 'EmailTest@' (second attempt) on #userEmail
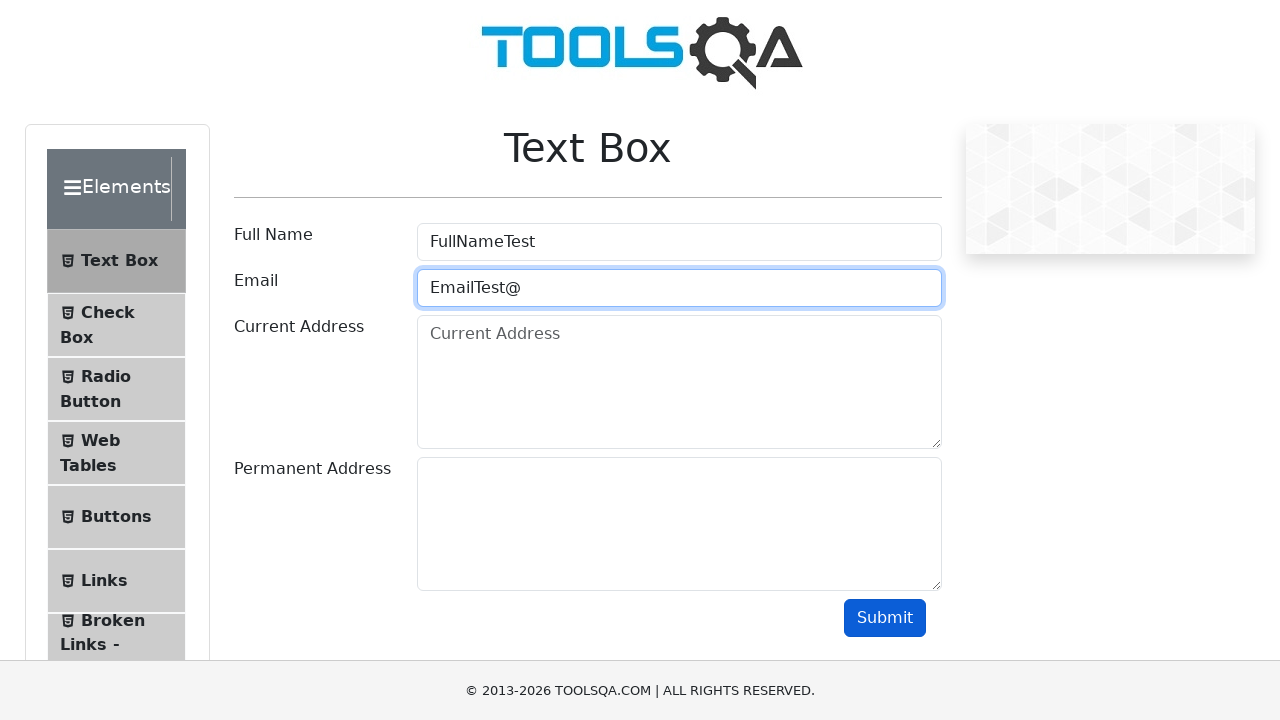

Clicked submit button (second attempt with invalid email) at (885, 618) on #submit
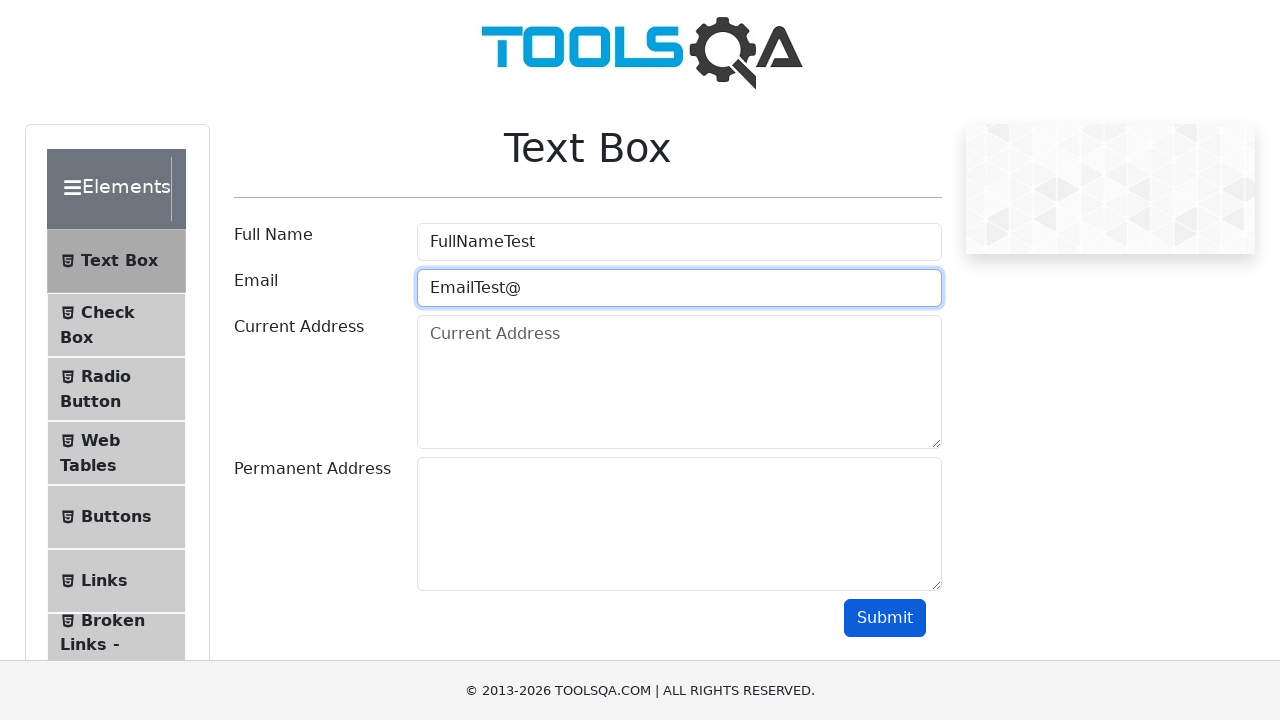

Cleared email field on #userEmail
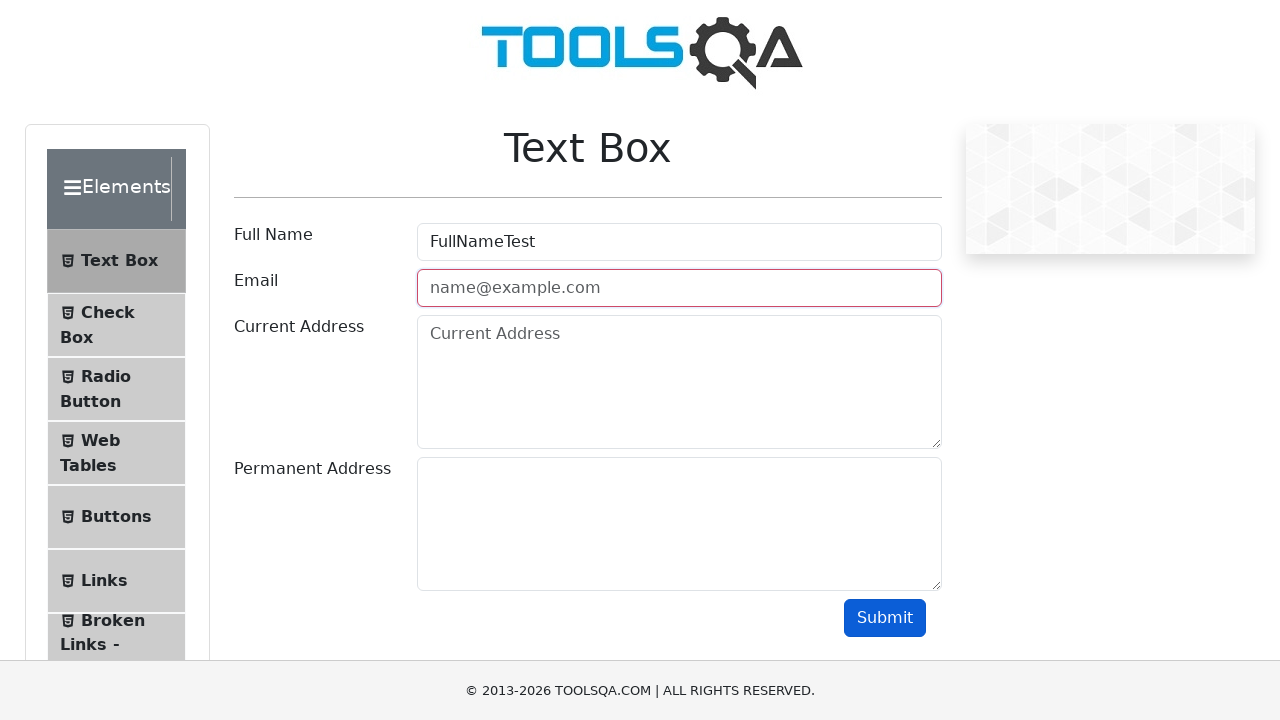

Filled in email field with invalid email 'EmailTest@Test' (third attempt) on #userEmail
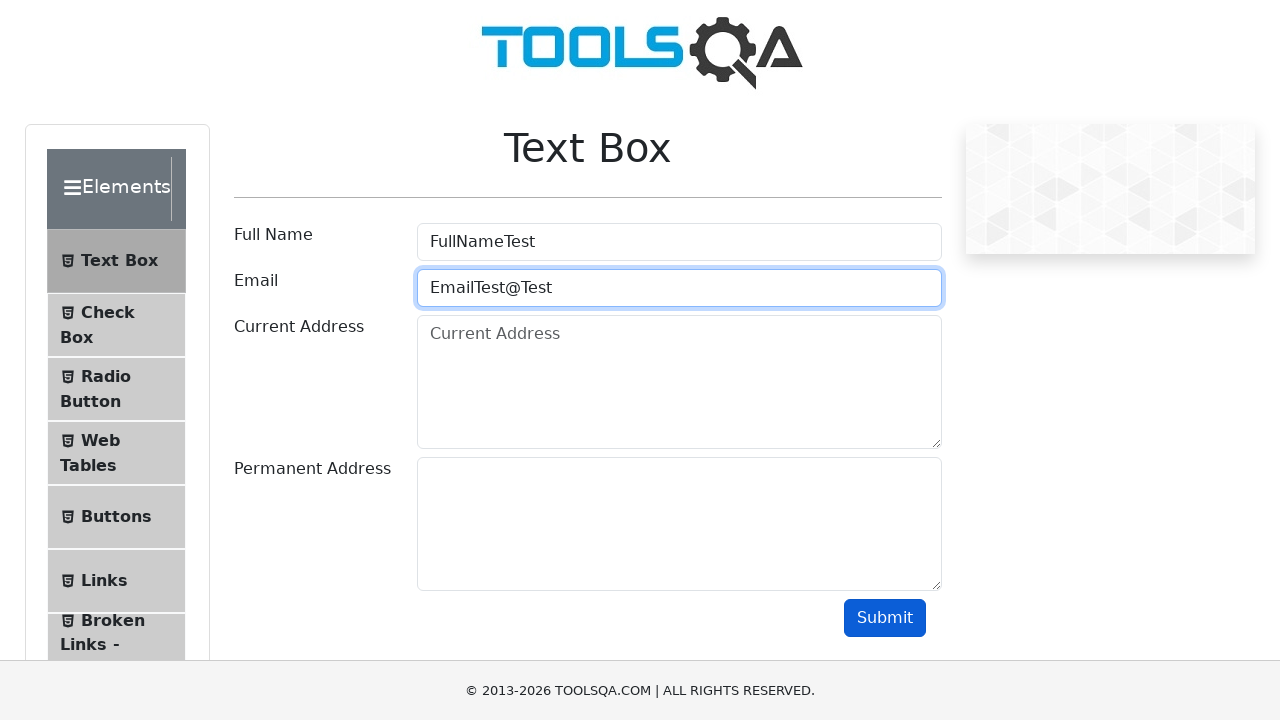

Clicked submit button (third attempt with invalid email) at (885, 618) on #submit
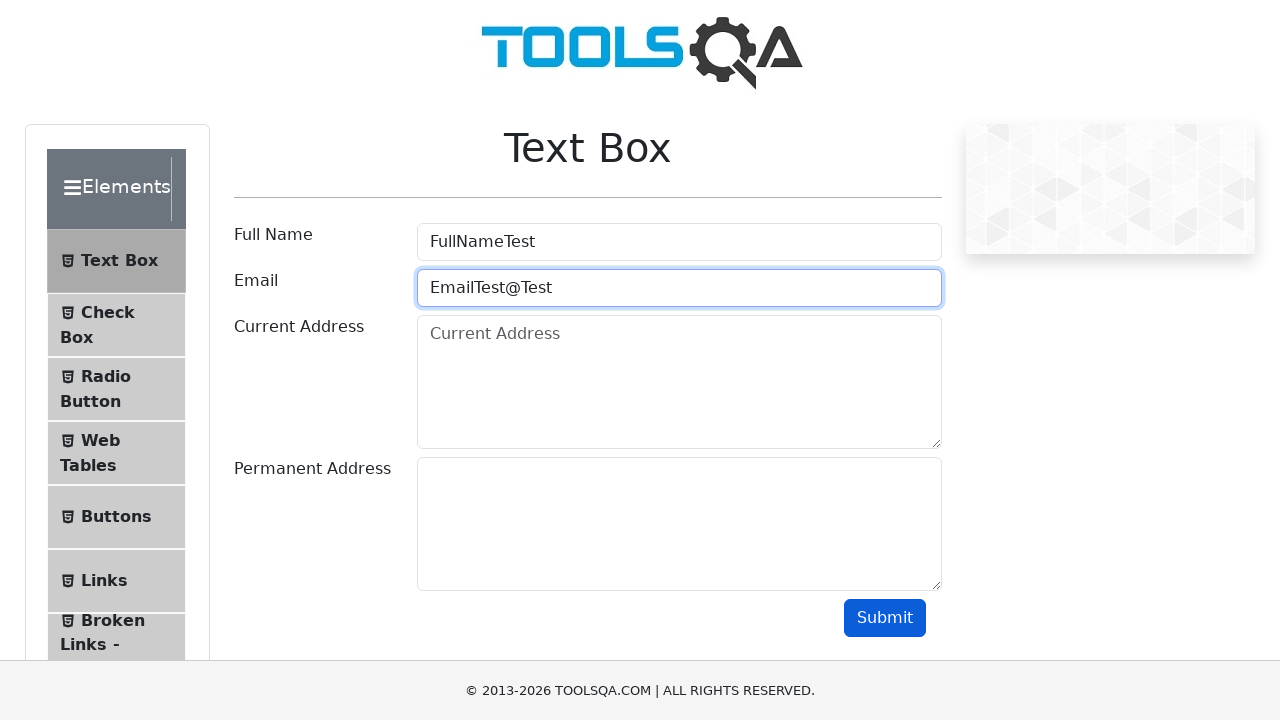

Cleared email field on #userEmail
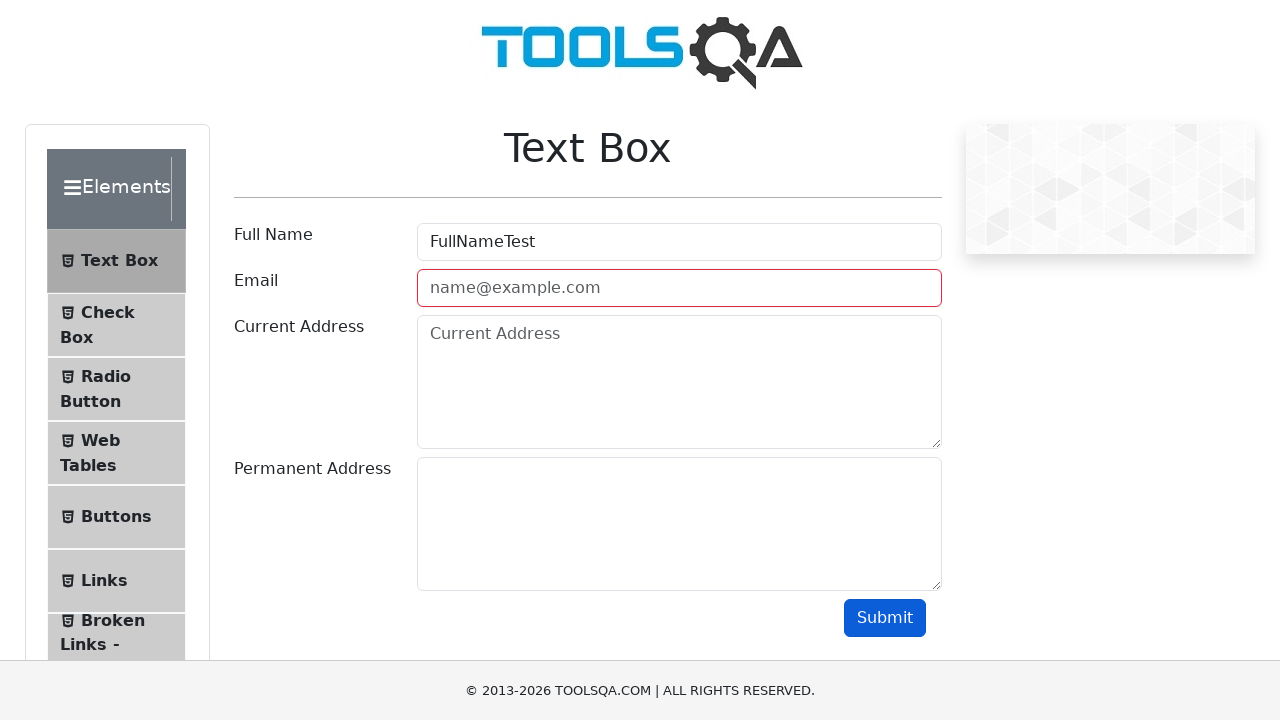

Filled in email field with valid email 'EmailTest@Test.com' on #userEmail
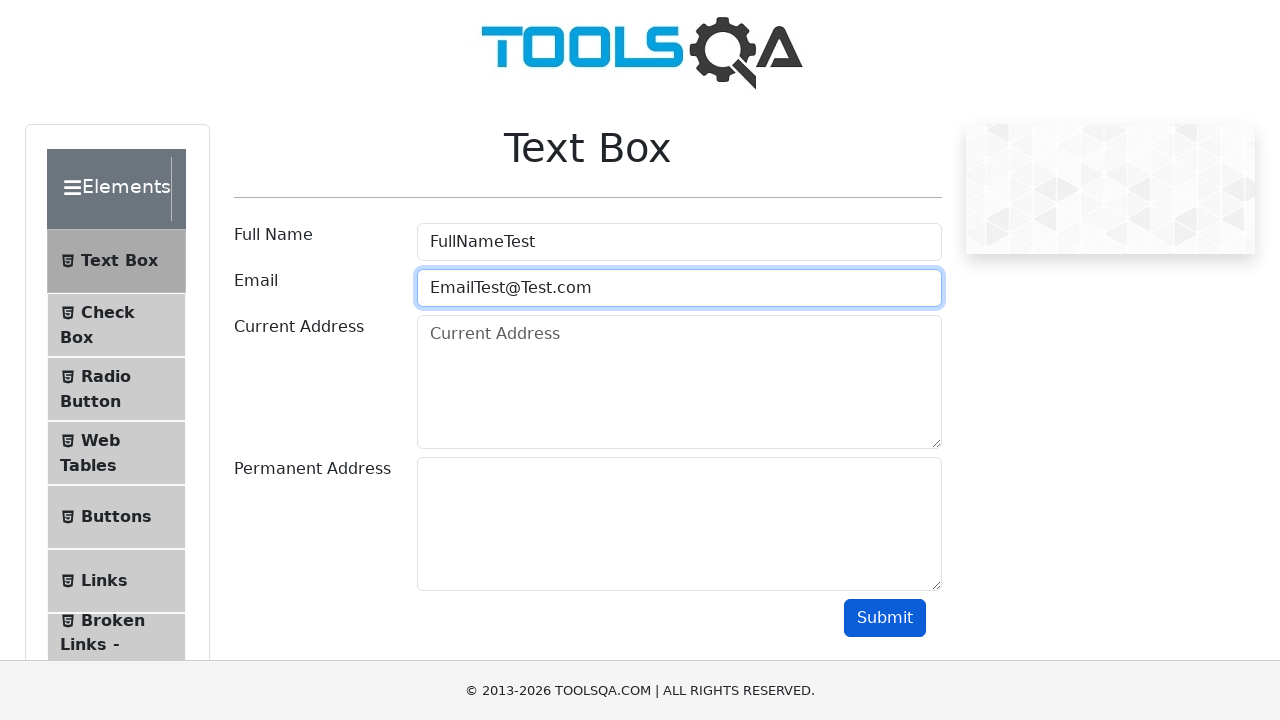

Filled in current address field with 'CurrentAddressTest' on #currentAddress
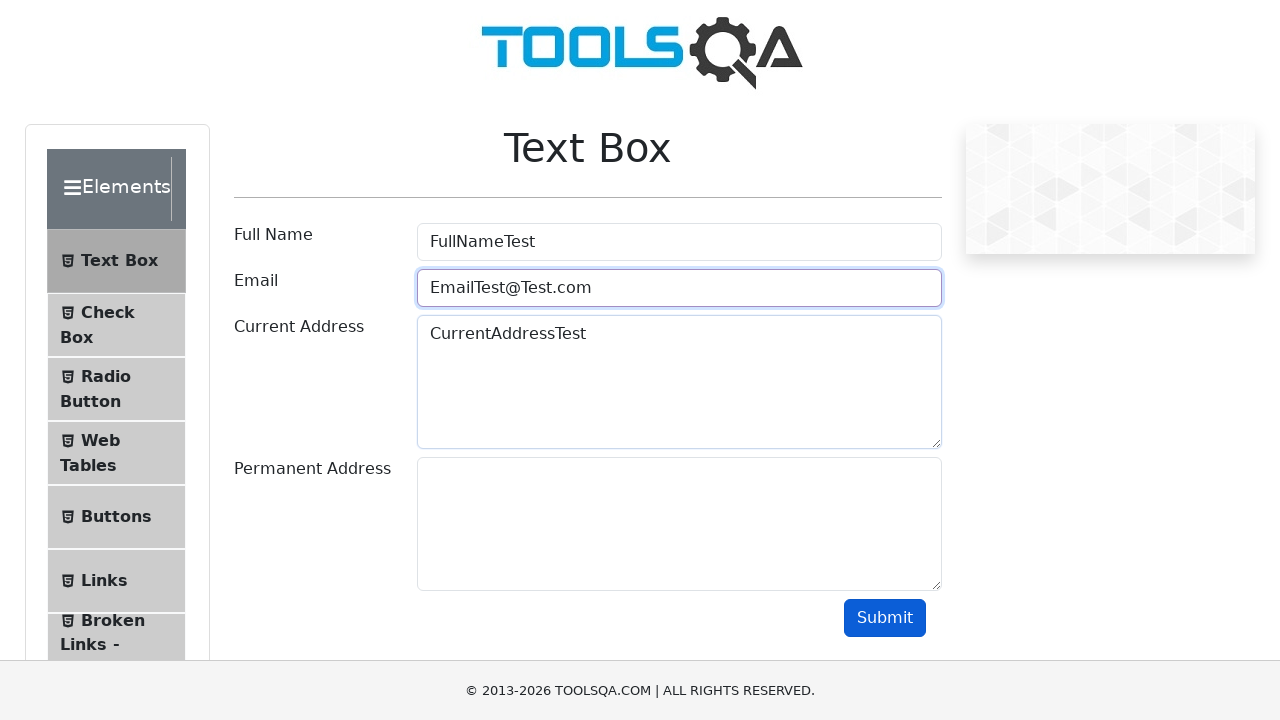

Filled in permanent address field with 'PermanentAddressTest' on #permanentAddress
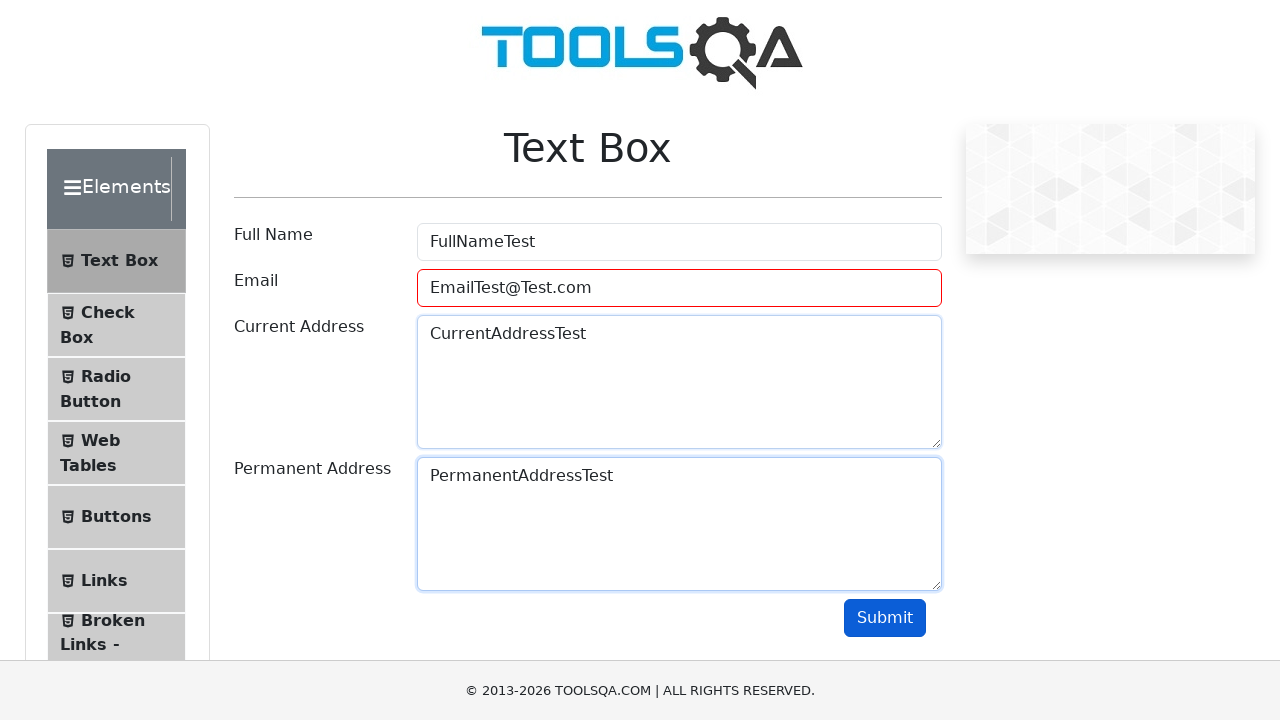

Clicked submit button with all fields completed at (885, 618) on #submit
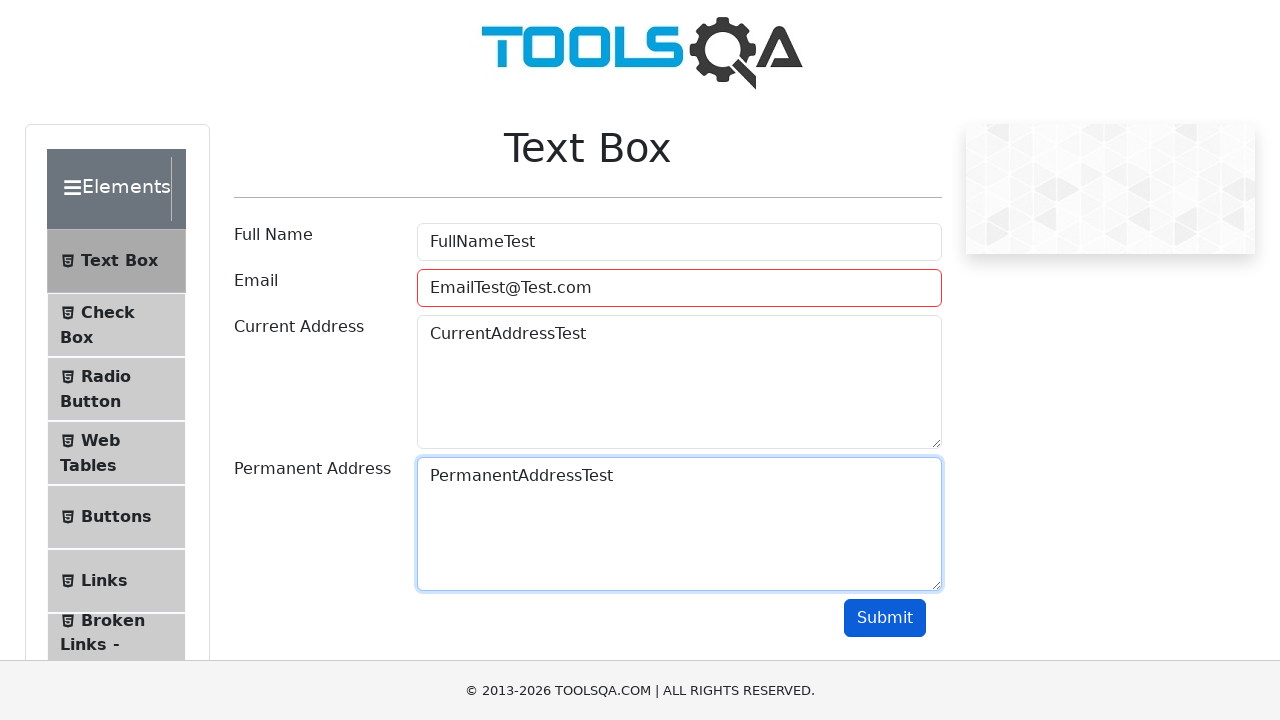

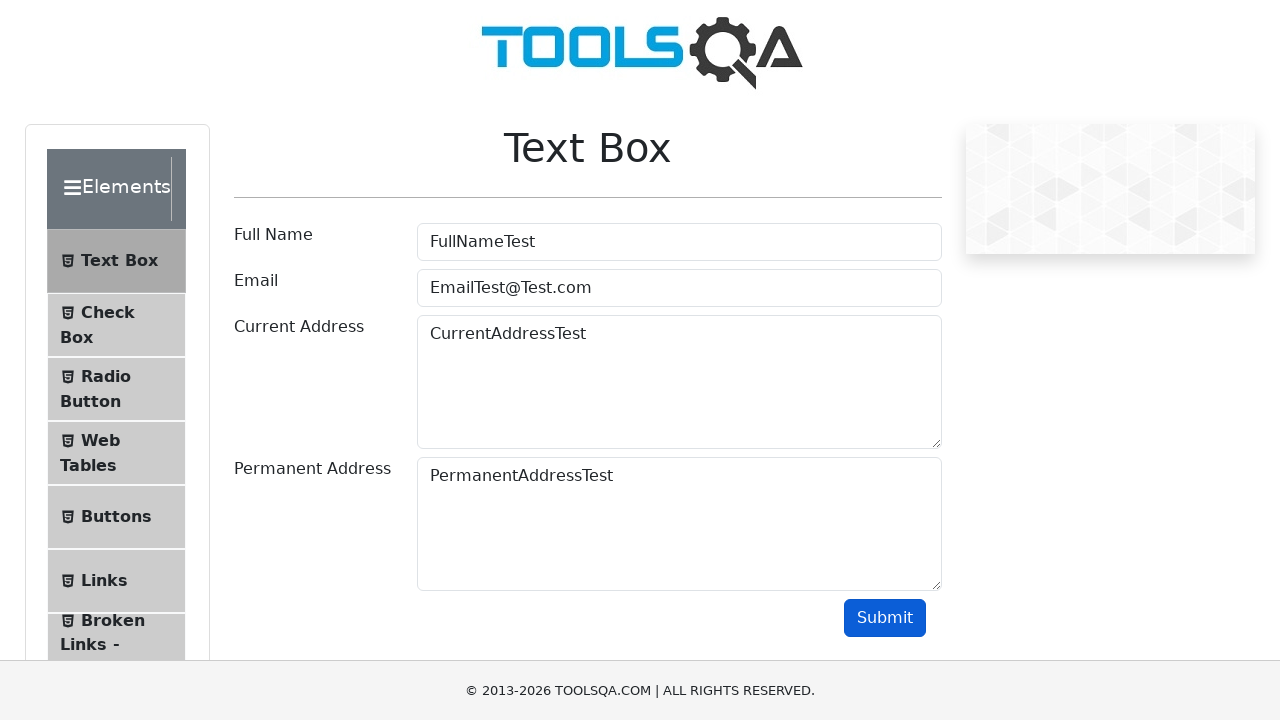